Tests browser back button navigation between filter views

Starting URL: https://demo.playwright.dev/todomvc

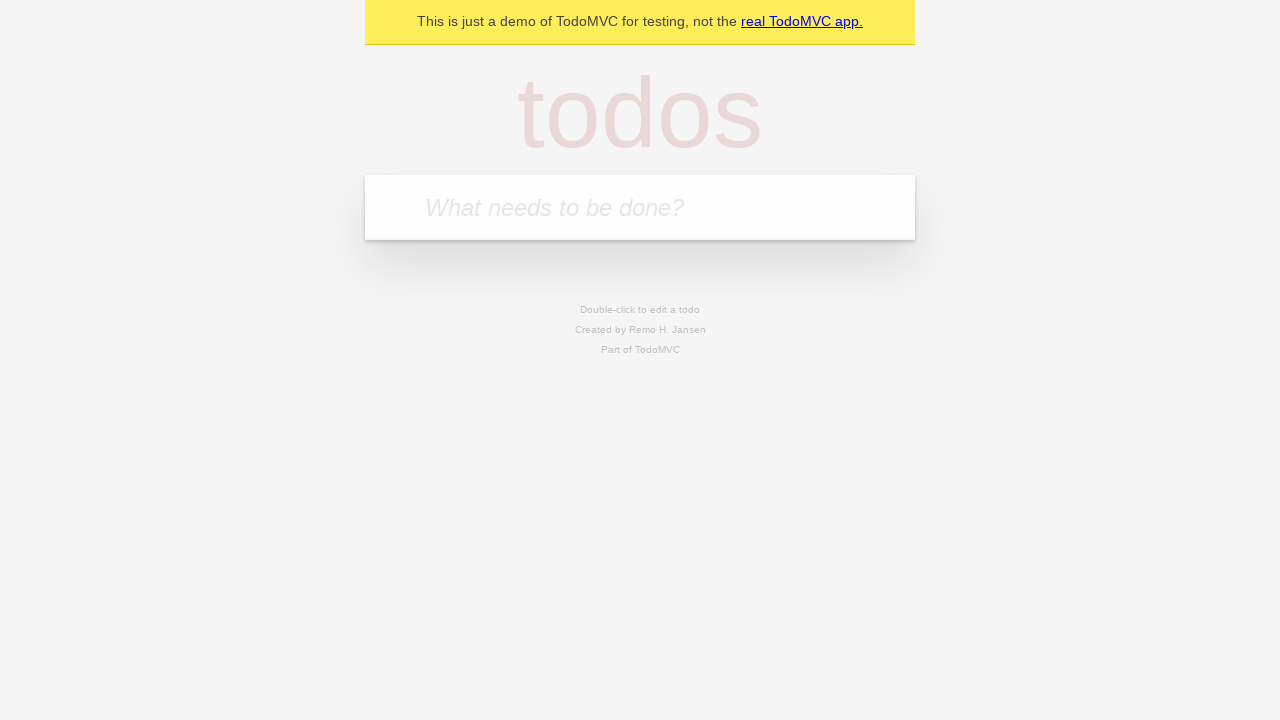

Filled todo input with 'buy some cheese' on internal:attr=[placeholder="What needs to be done?"i]
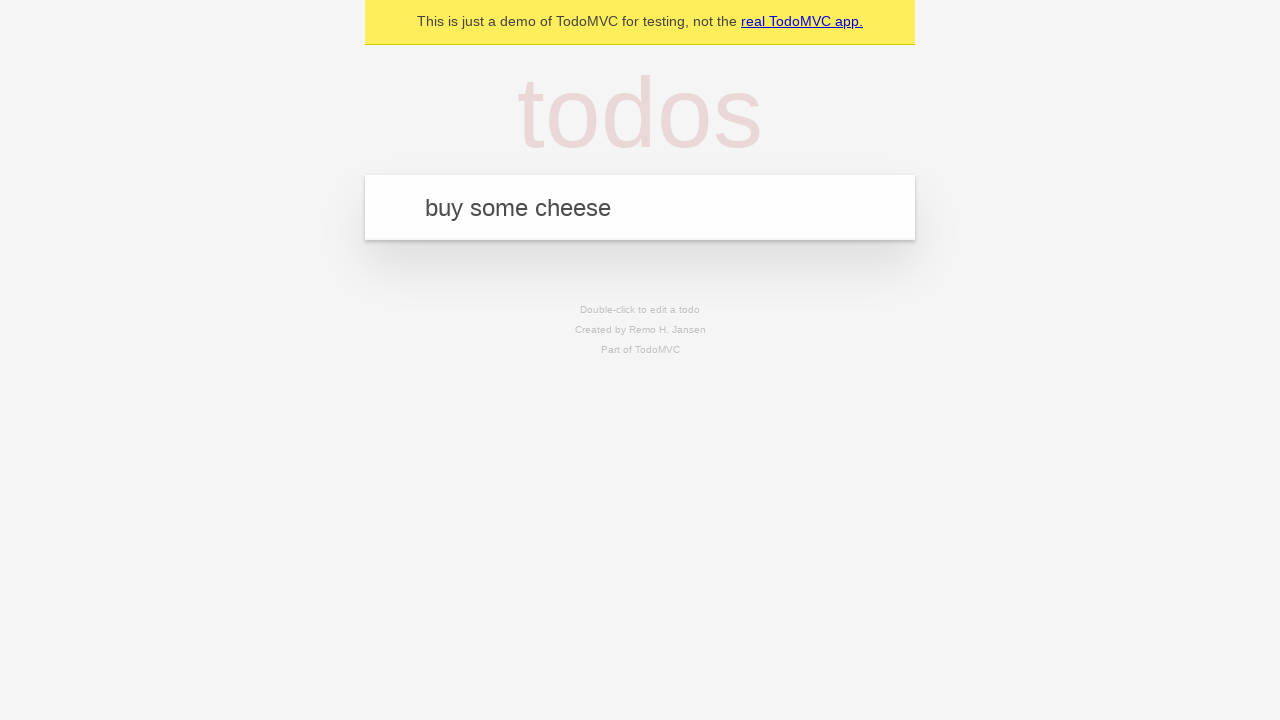

Pressed Enter to create first todo on internal:attr=[placeholder="What needs to be done?"i]
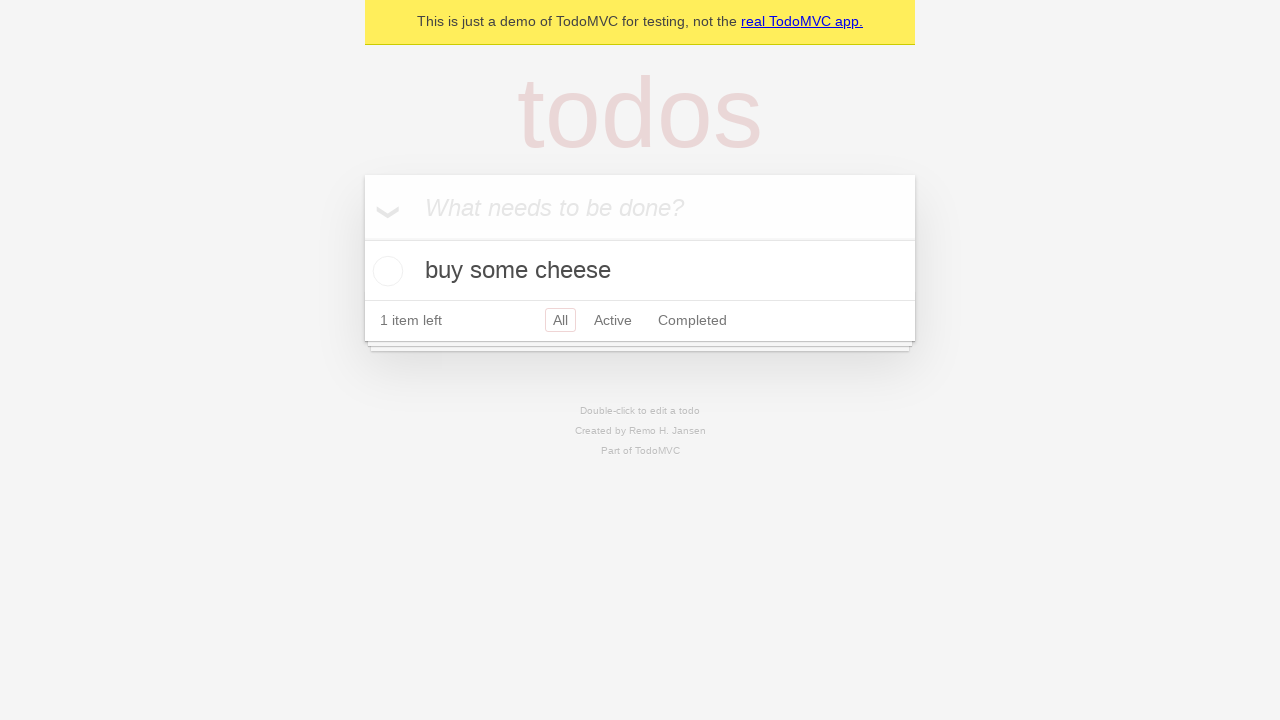

Filled todo input with 'feed the cat' on internal:attr=[placeholder="What needs to be done?"i]
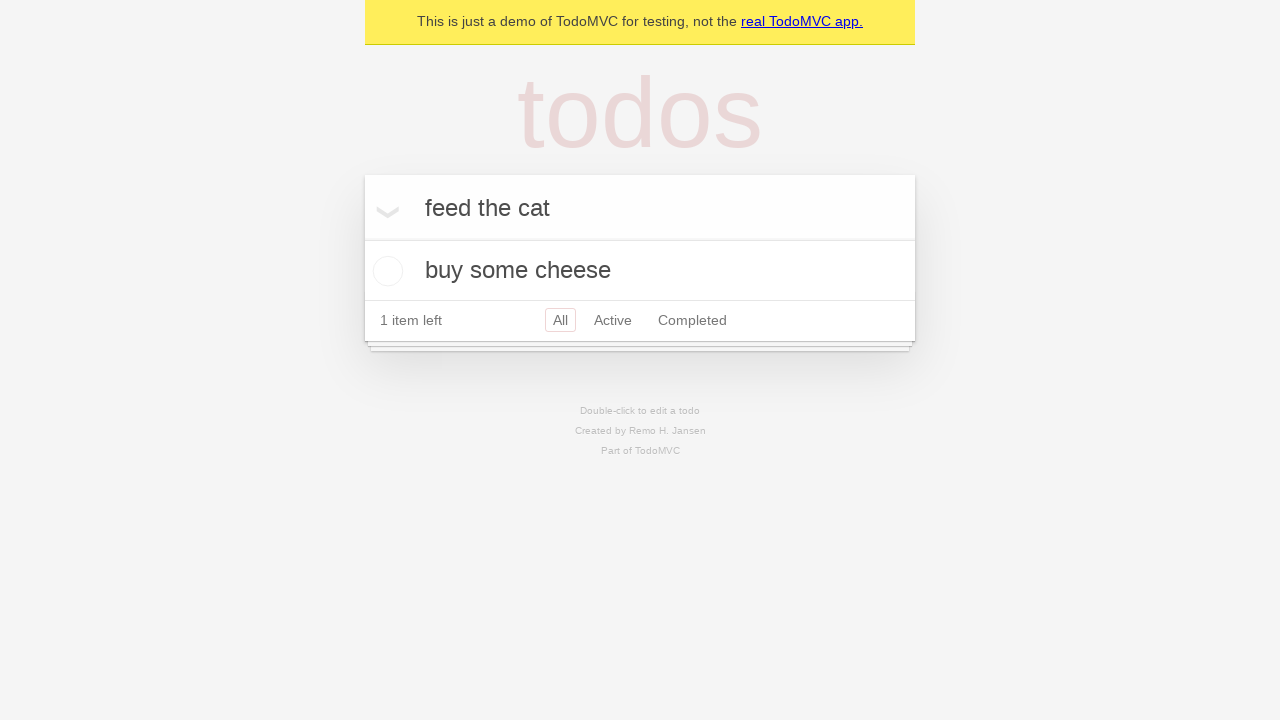

Pressed Enter to create second todo on internal:attr=[placeholder="What needs to be done?"i]
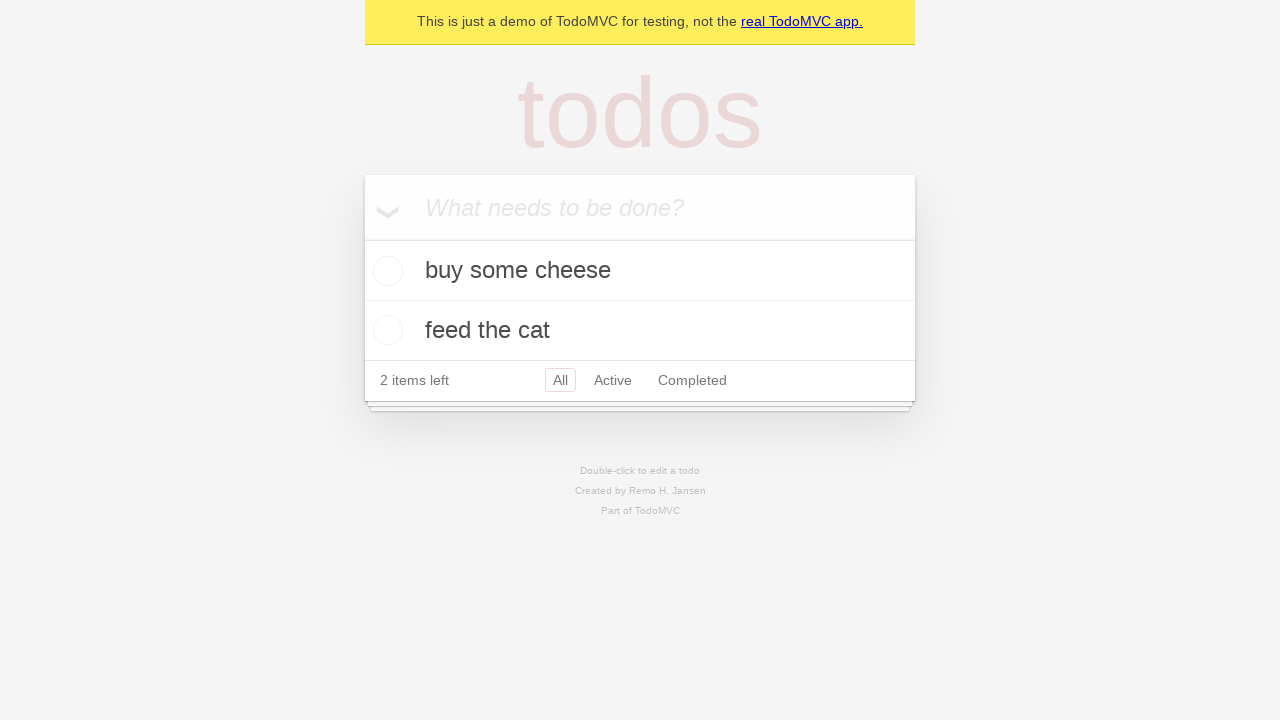

Filled todo input with 'book a doctors appointment' on internal:attr=[placeholder="What needs to be done?"i]
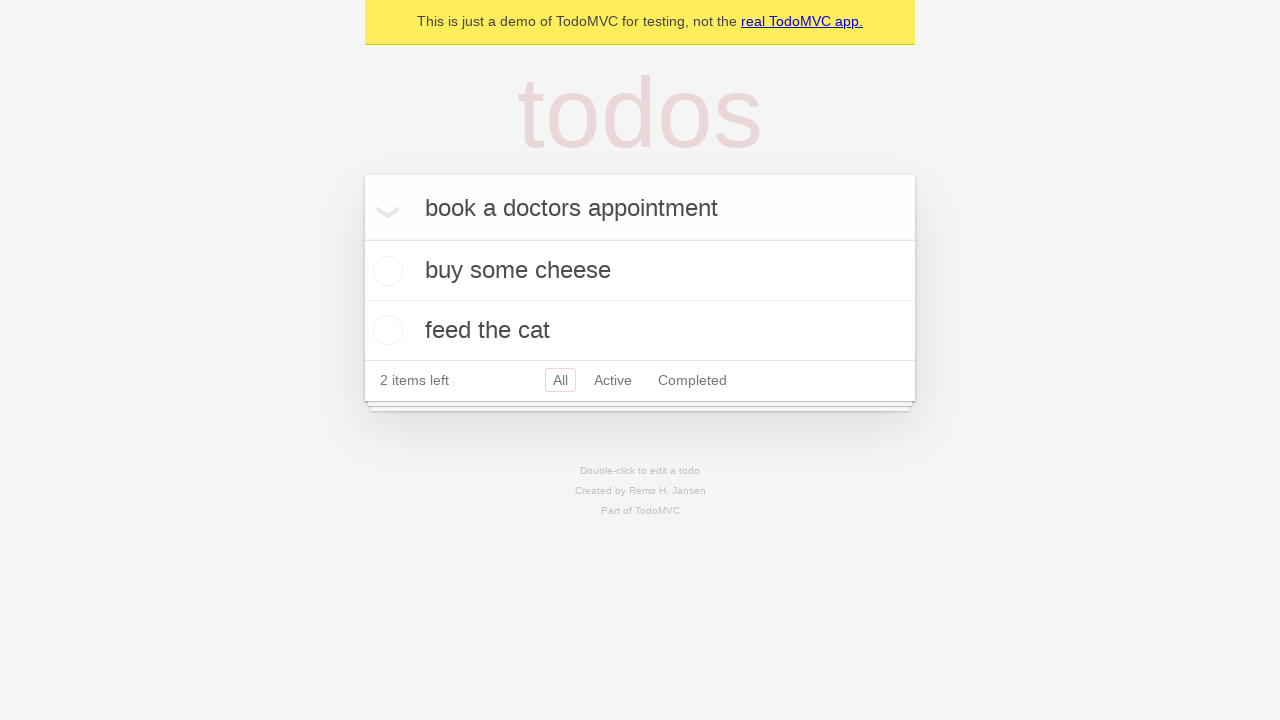

Pressed Enter to create third todo on internal:attr=[placeholder="What needs to be done?"i]
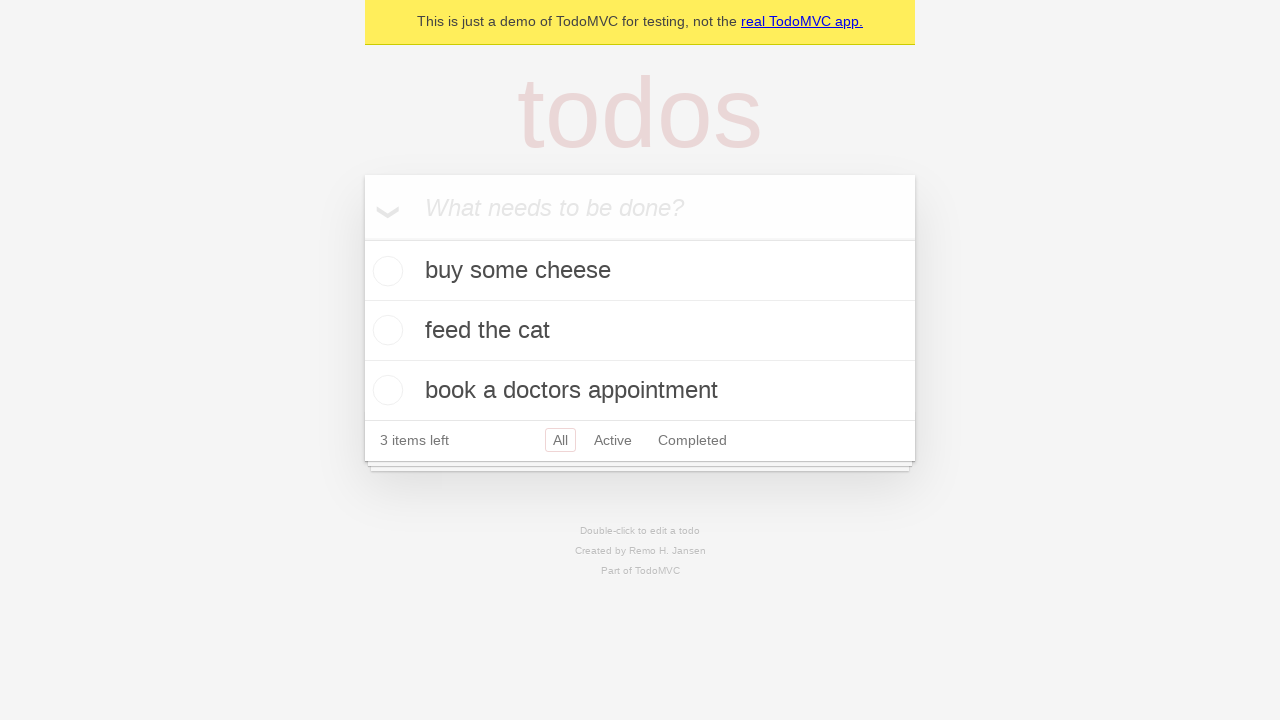

Checked the second todo item at (385, 330) on internal:testid=[data-testid="todo-item"s] >> nth=1 >> internal:role=checkbox
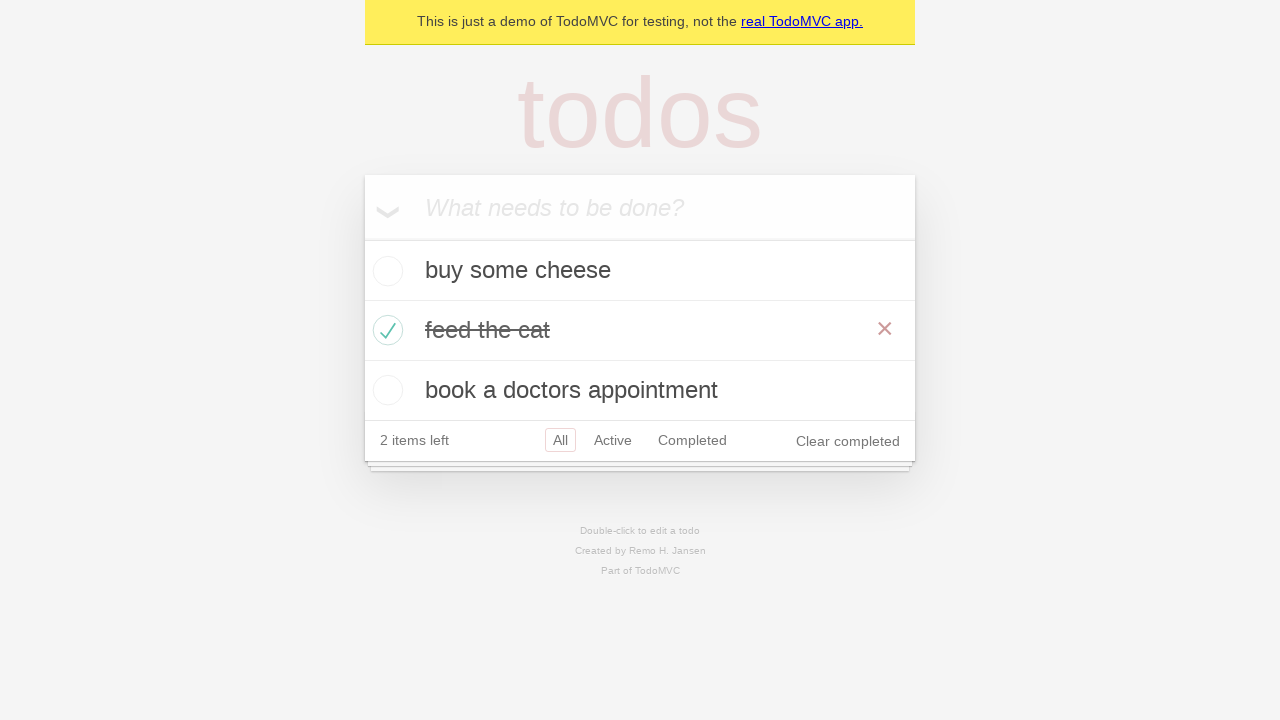

Clicked All filter at (560, 440) on internal:role=link[name="All"i]
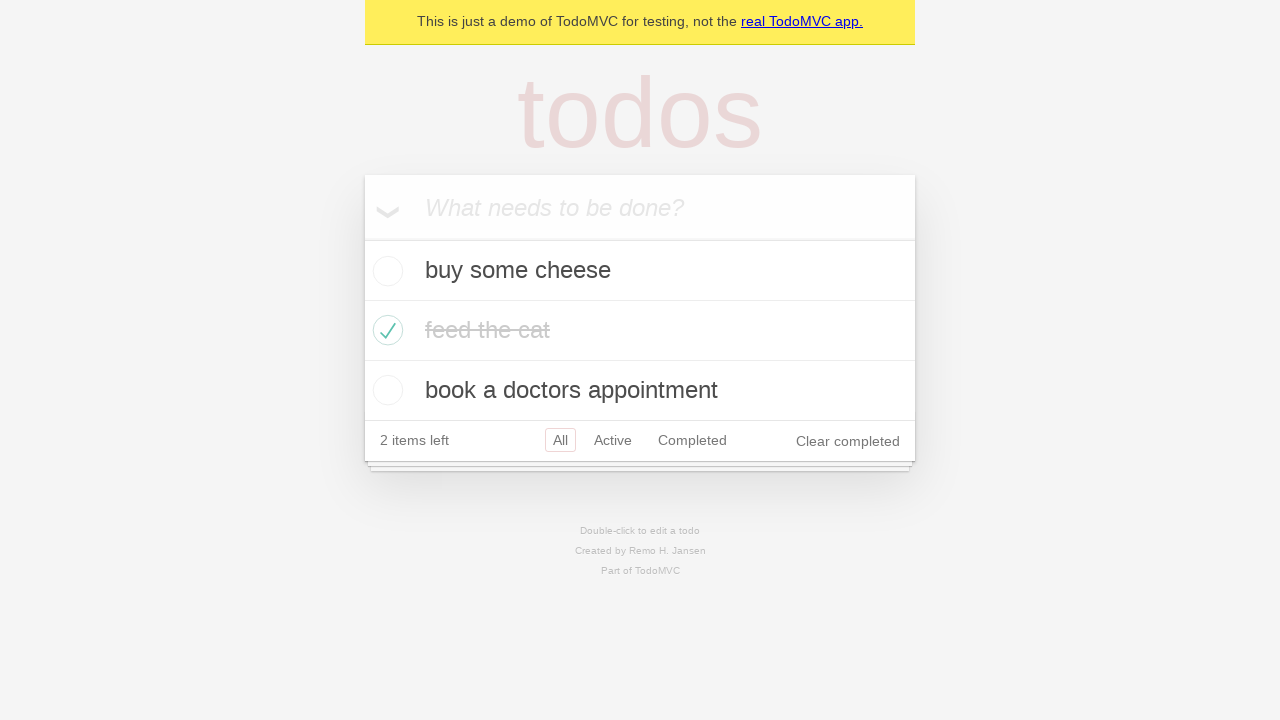

Clicked Active filter at (613, 440) on internal:role=link[name="Active"i]
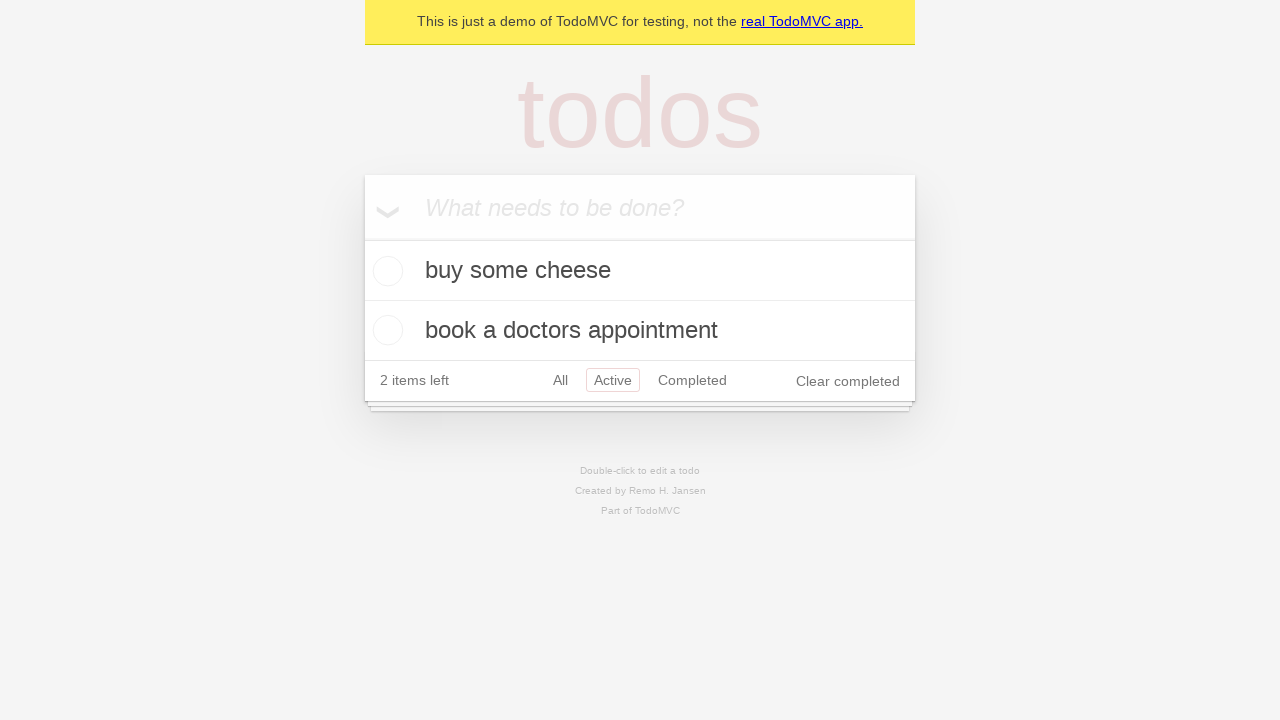

Clicked Completed filter at (692, 380) on internal:role=link[name="Completed"i]
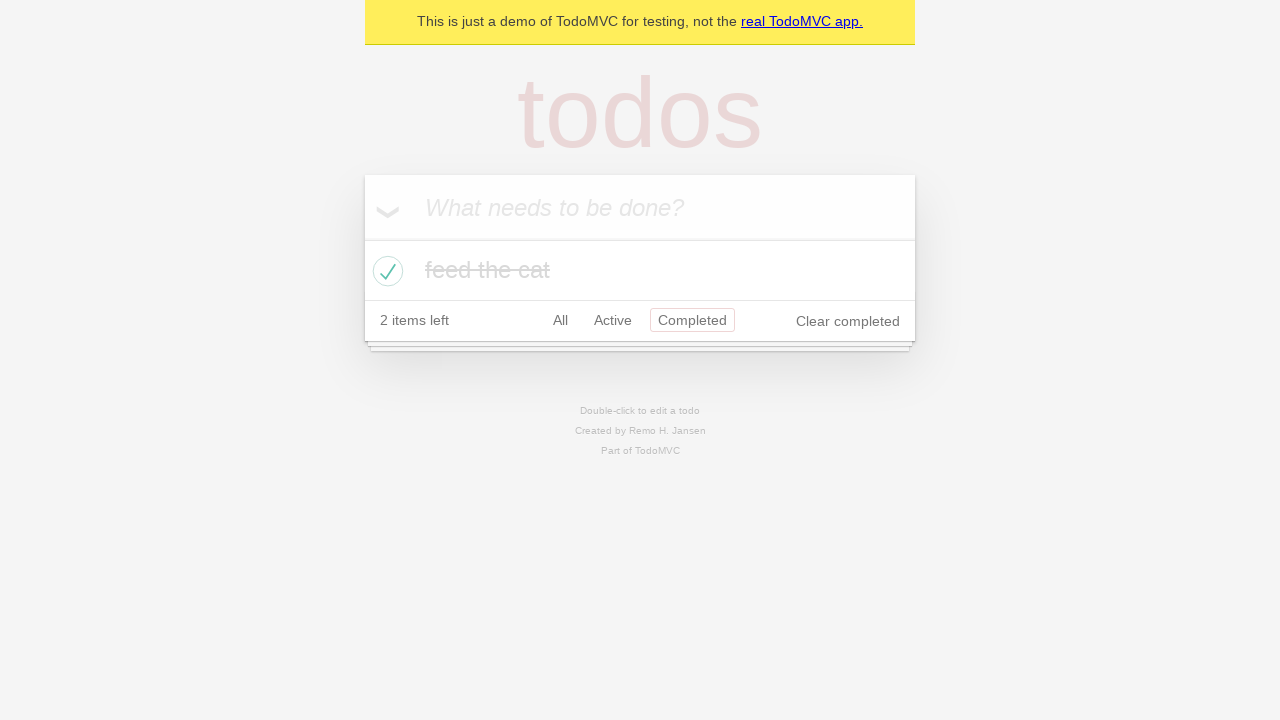

Navigated back to Active filter view
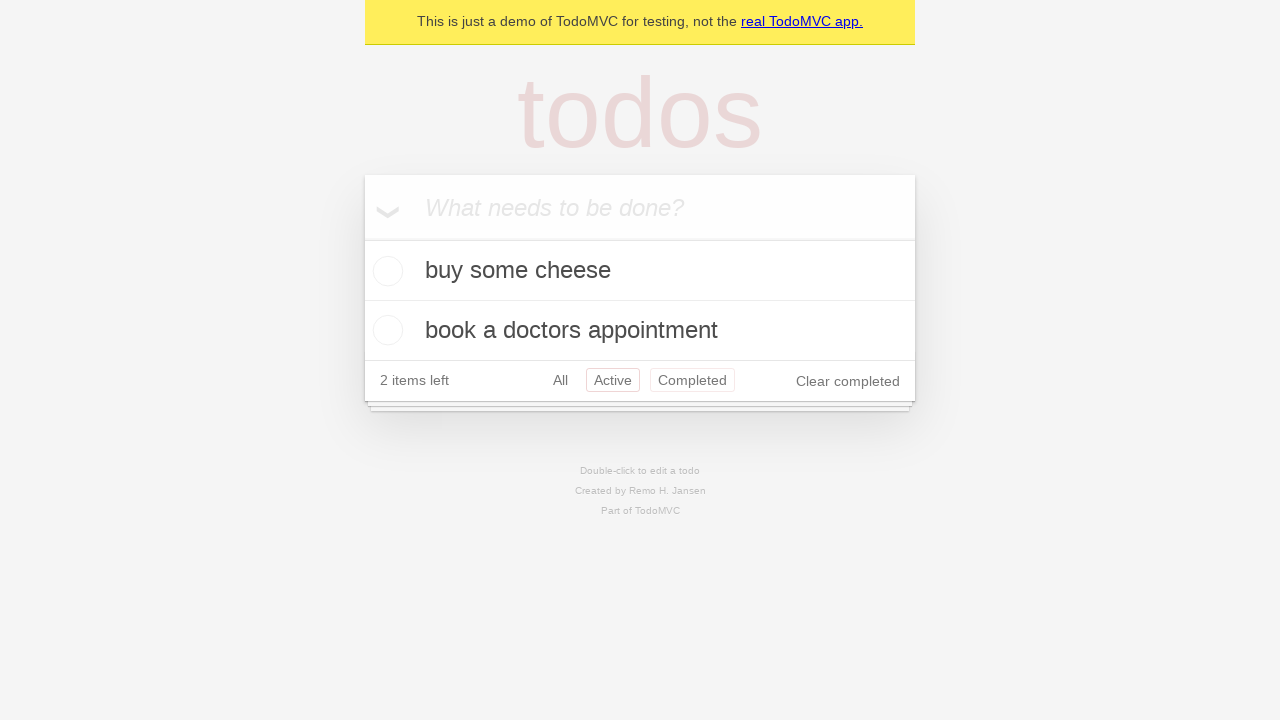

Navigated back to All filter view
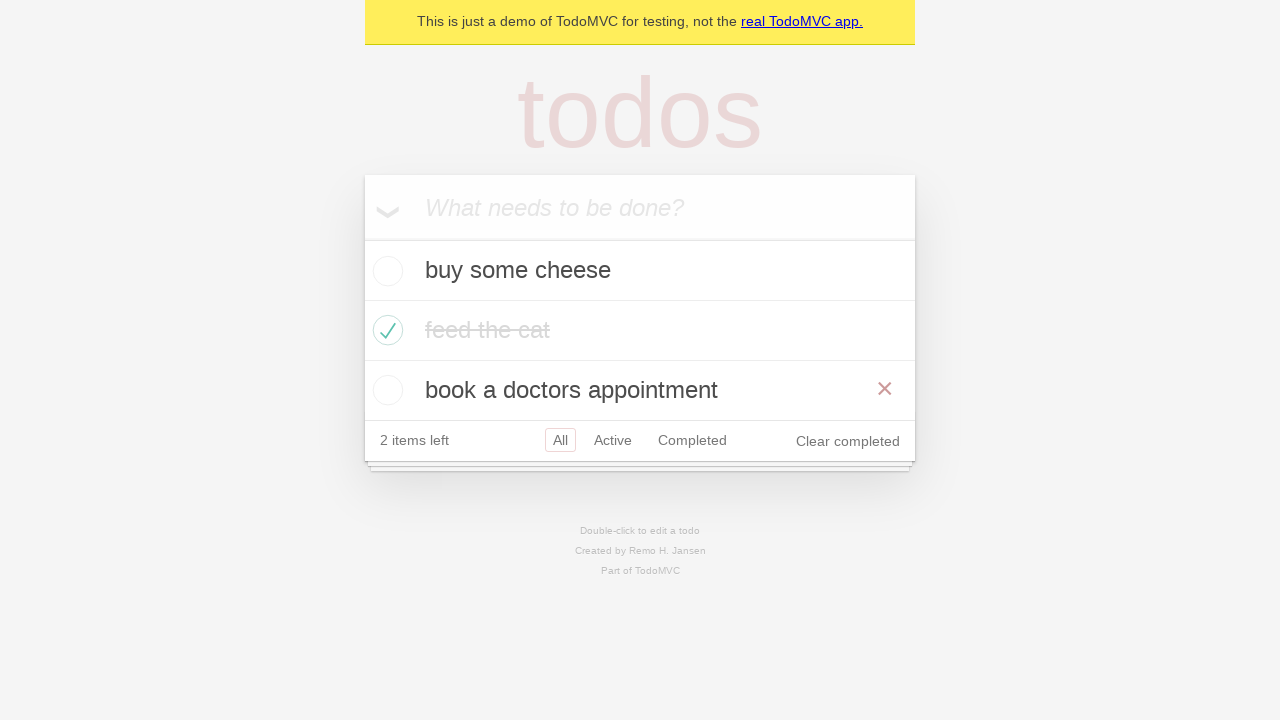

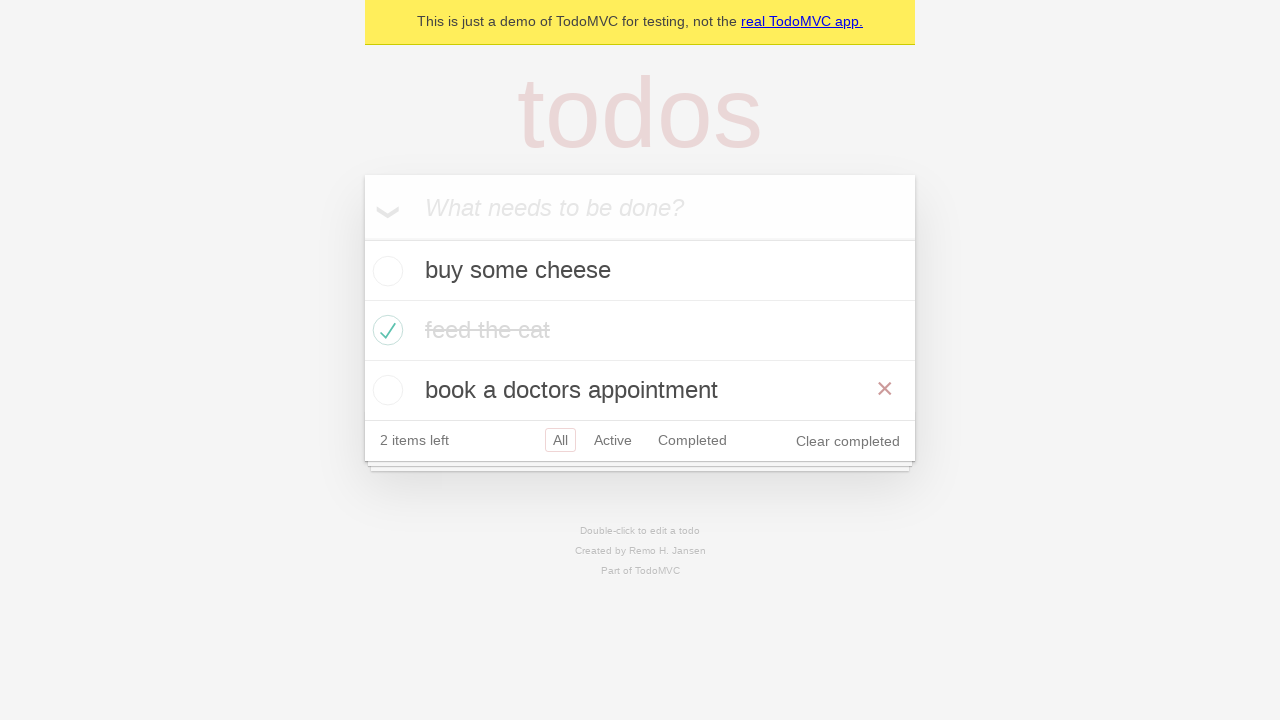